Tests browser window handling by clicking a button to open a new tab, switching to it to verify content, then clicking another button to open a new window and switching to it.

Starting URL: https://demoqa.com/browser-windows

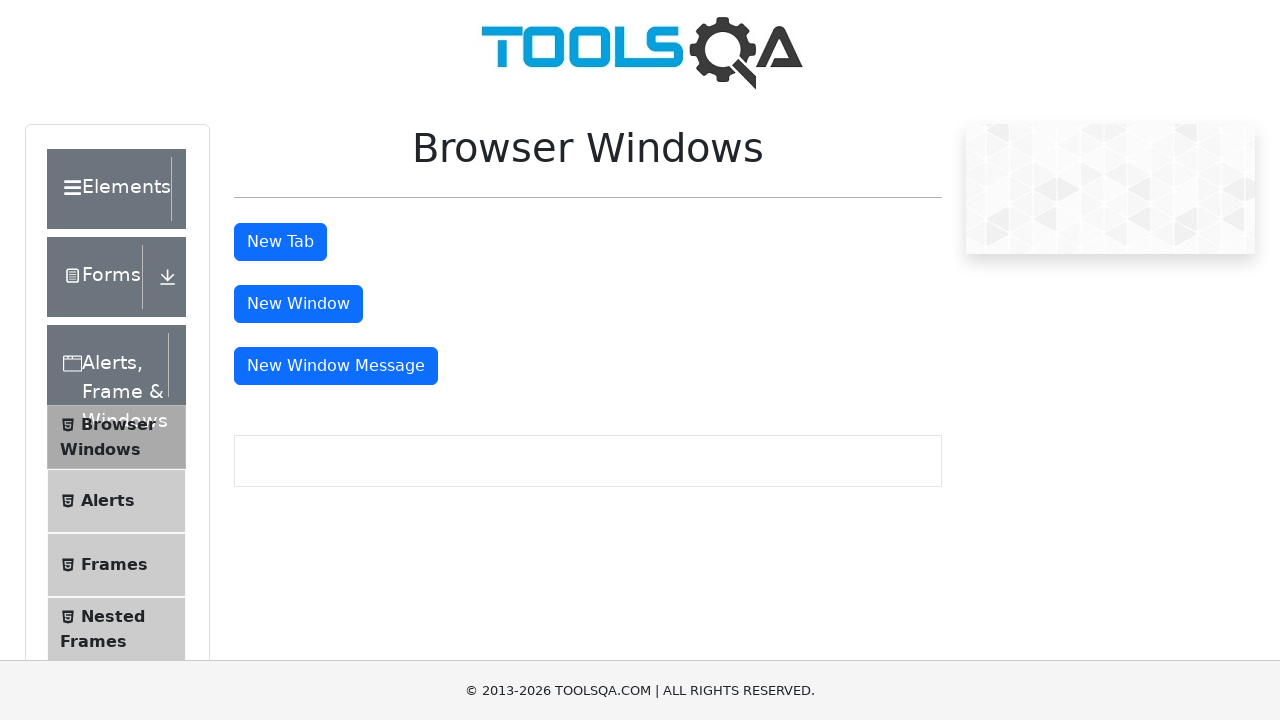

Clicked 'New Tab' button to open new tab at (280, 242) on #tabButton
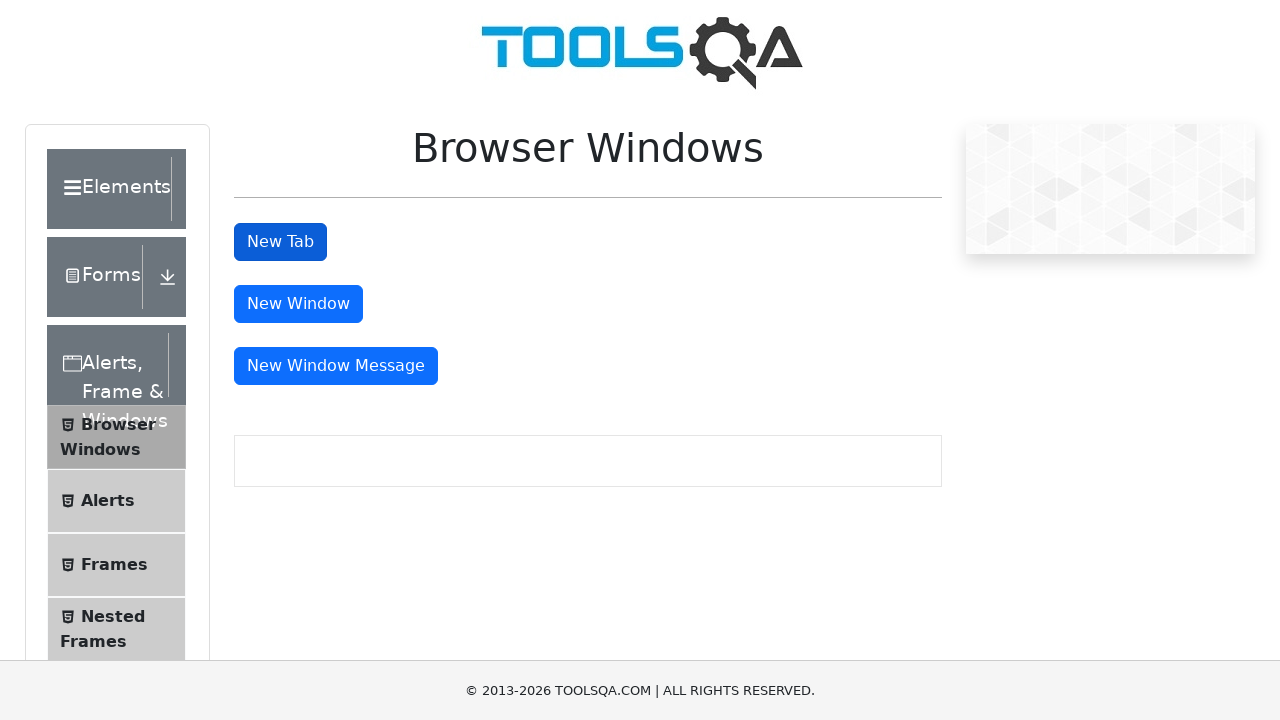

Captured new tab page object
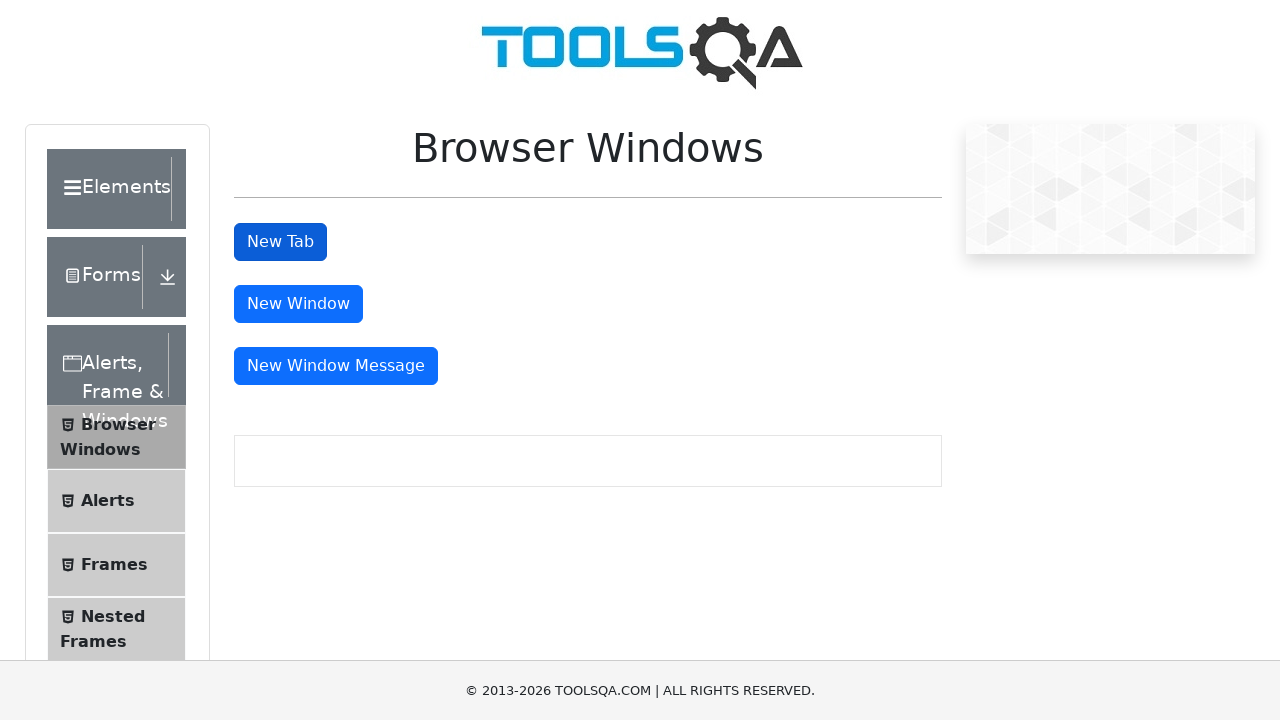

New tab page loaded
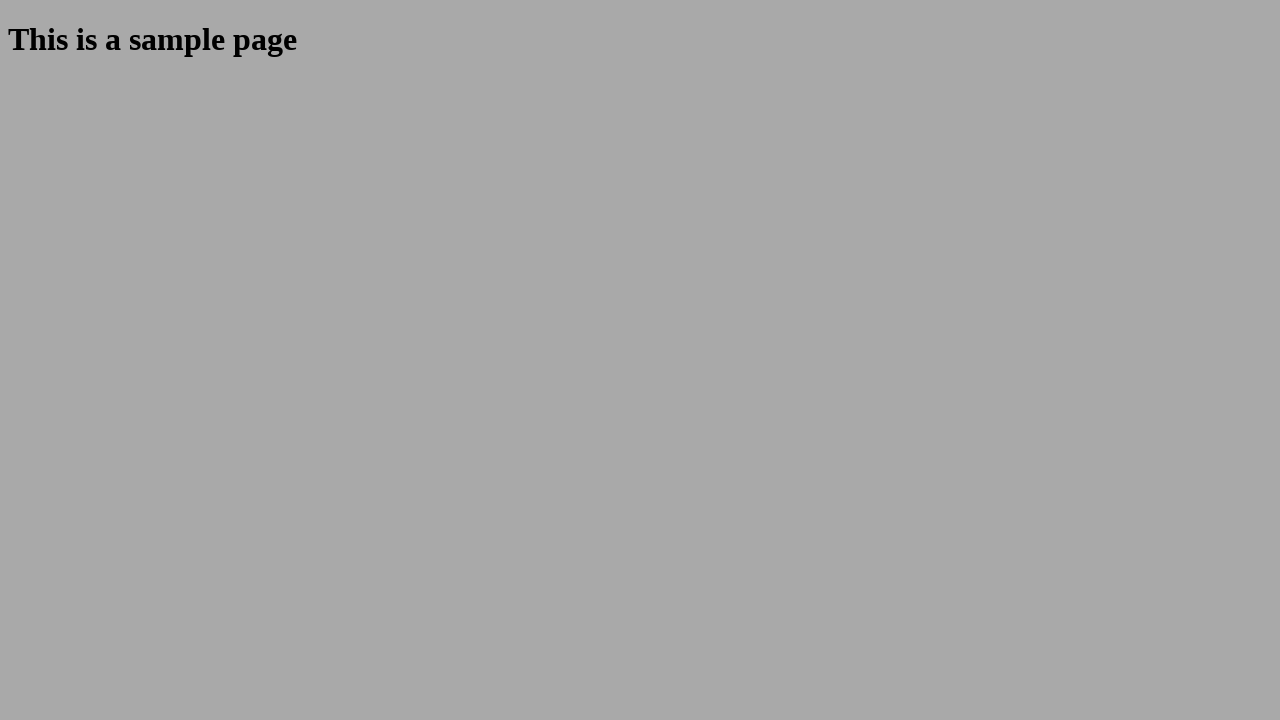

Verified sample heading element is present in new tab
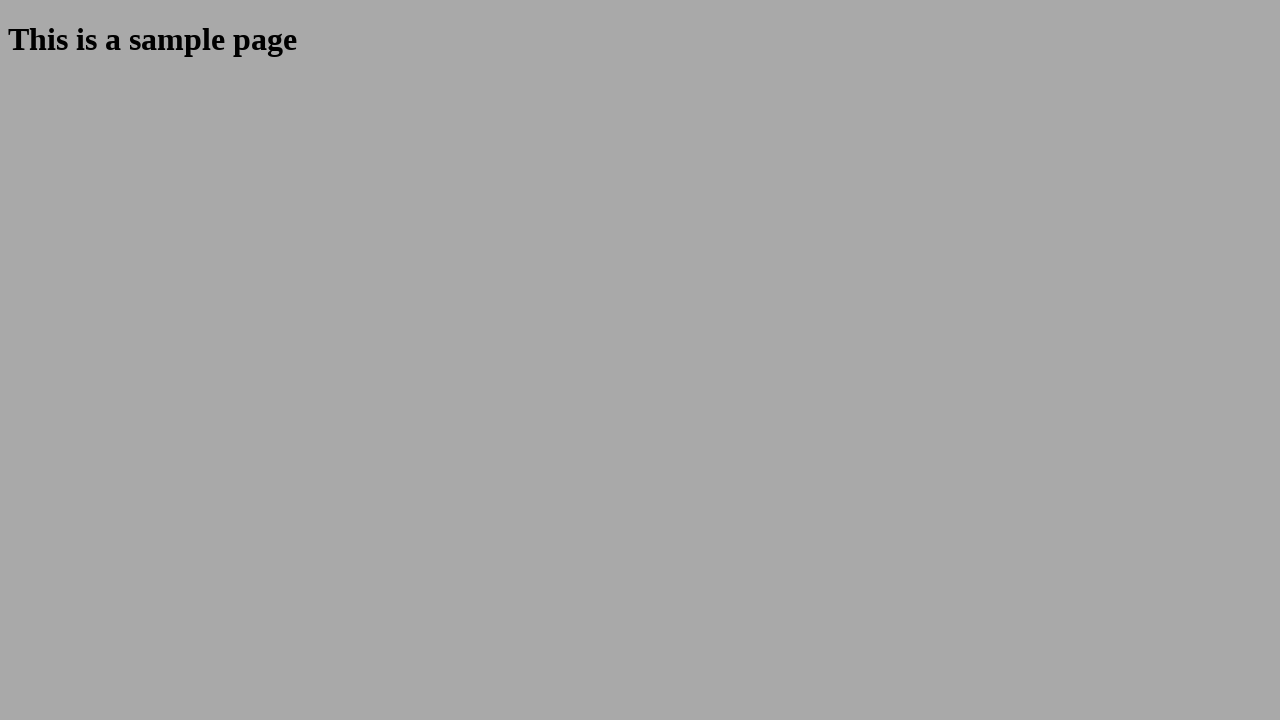

Closed new tab
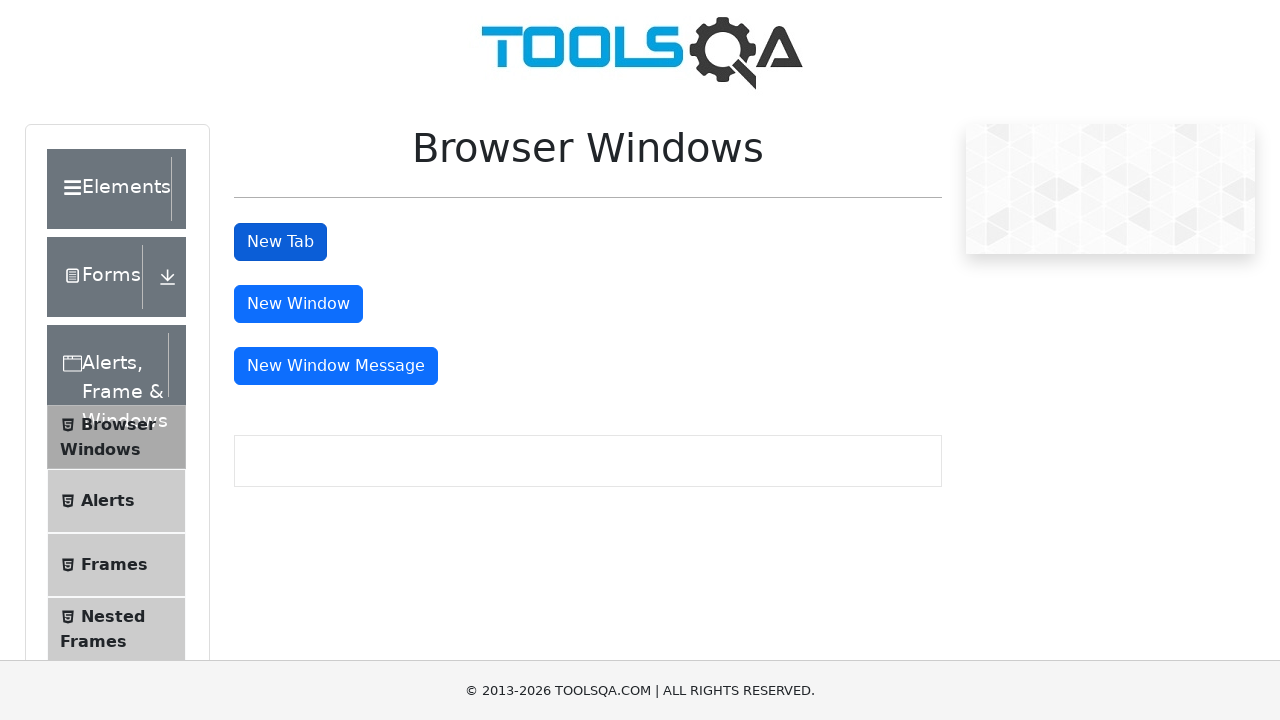

Scrolled to 'New Window' button
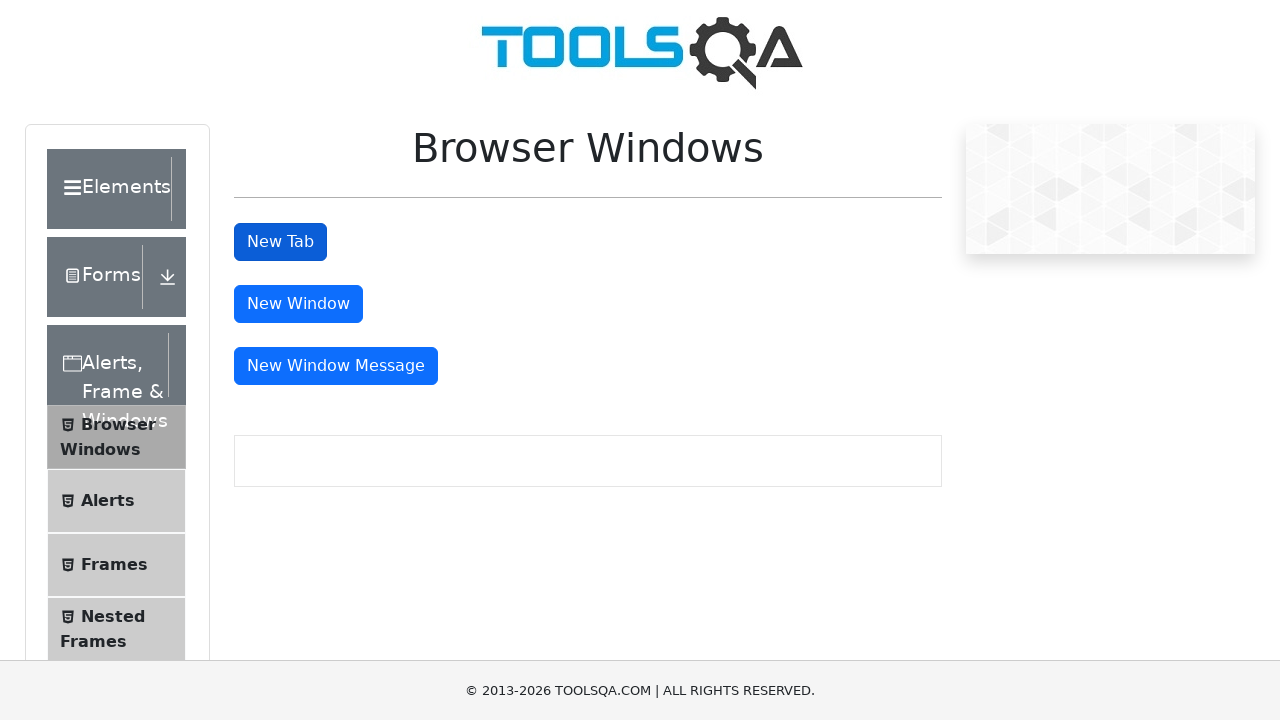

Clicked 'New Window' button to open new window at (298, 304) on #windowButton
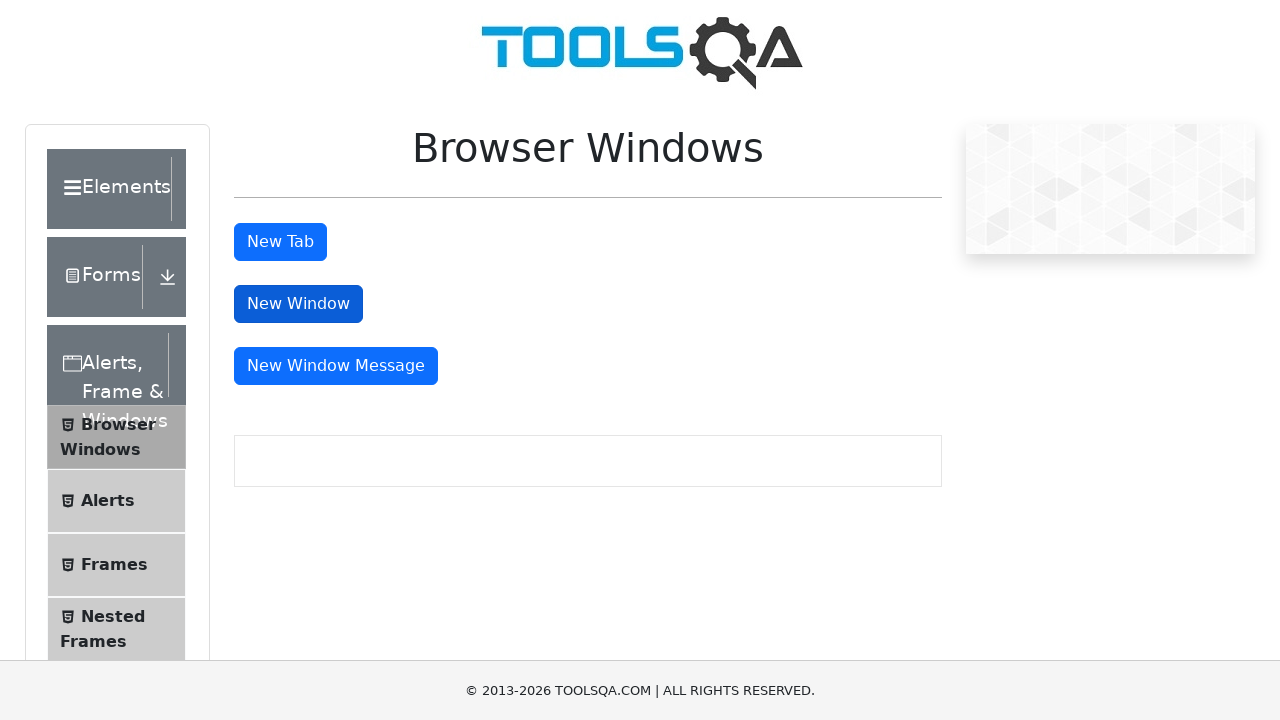

Captured new window page object
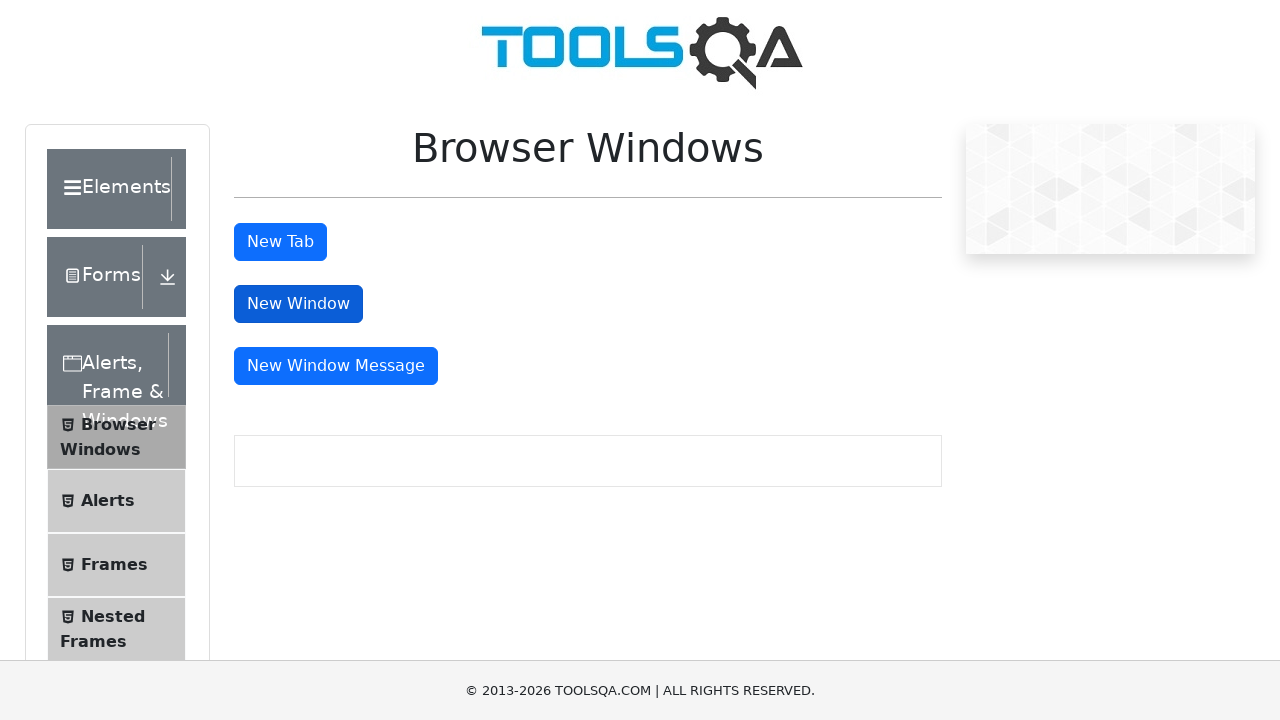

New window page loaded
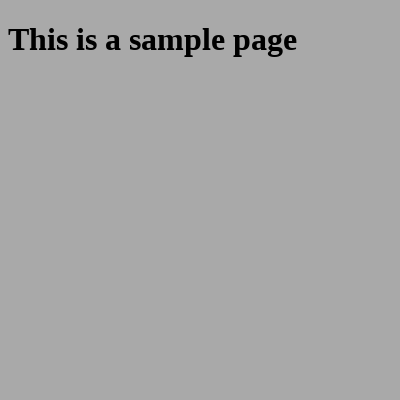

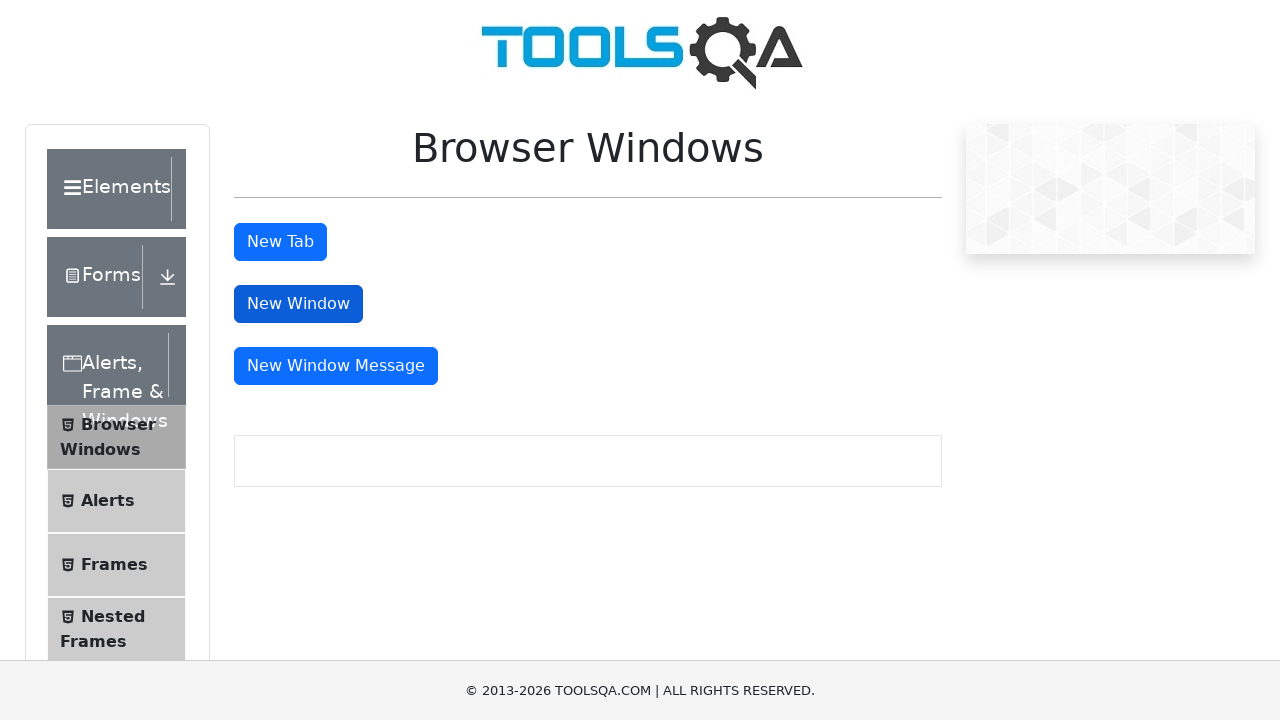